Tests dynamic loading by clicking start button and verifying "Hello World!" message appears after loading

Starting URL: http://the-internet.herokuapp.com/dynamic_loading/2

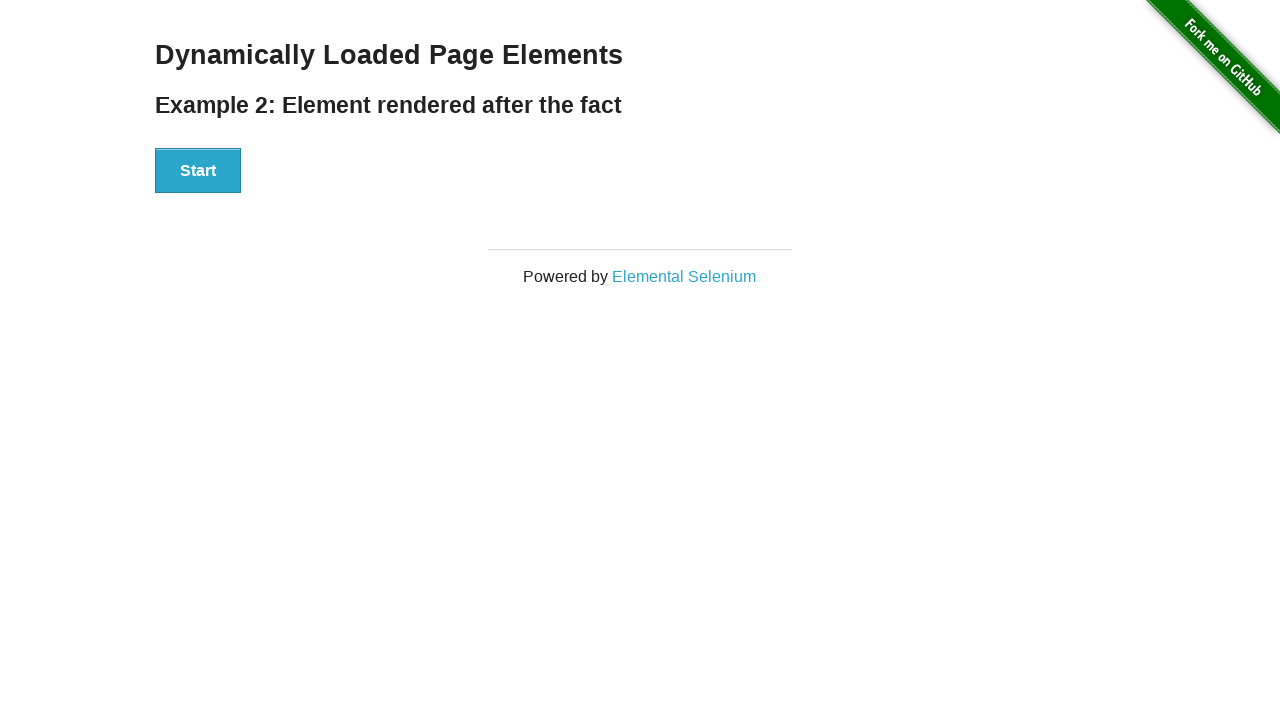

Navigated to dynamic loading test page
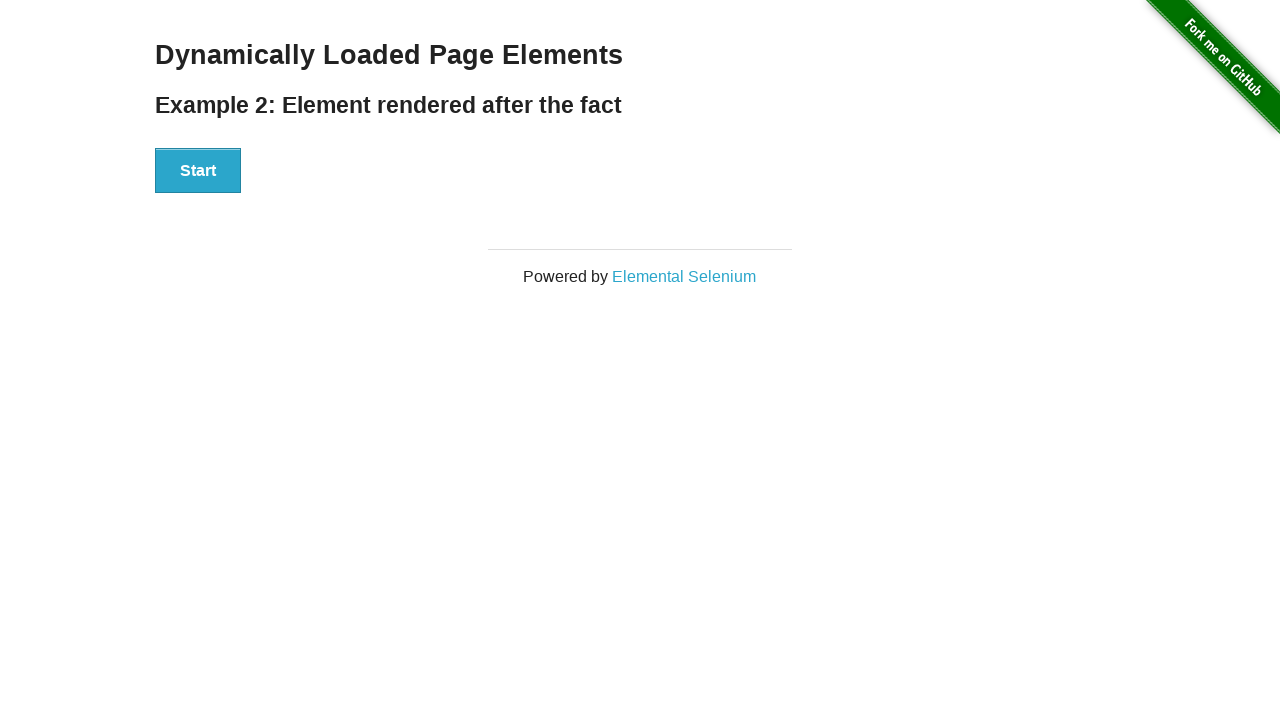

Clicked Start button to trigger dynamic loading at (198, 171) on xpath=//button[contains(text(),'Start')]
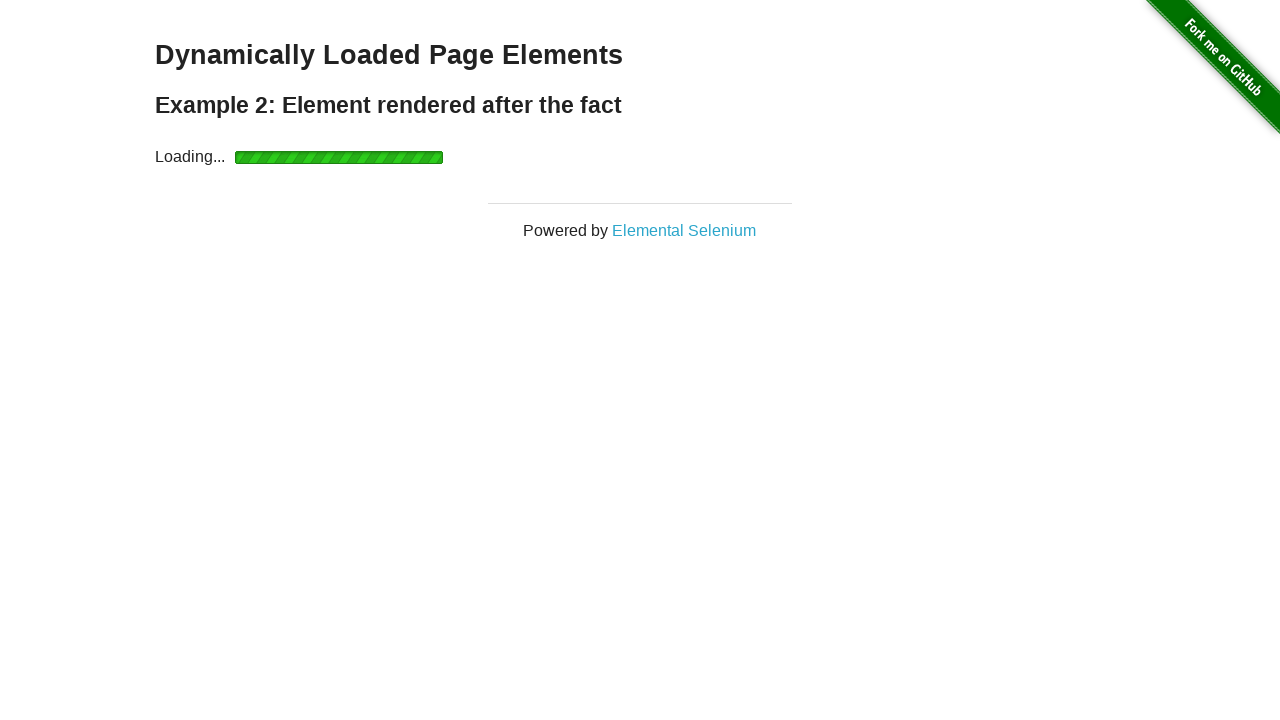

Hello World! message appeared after loading
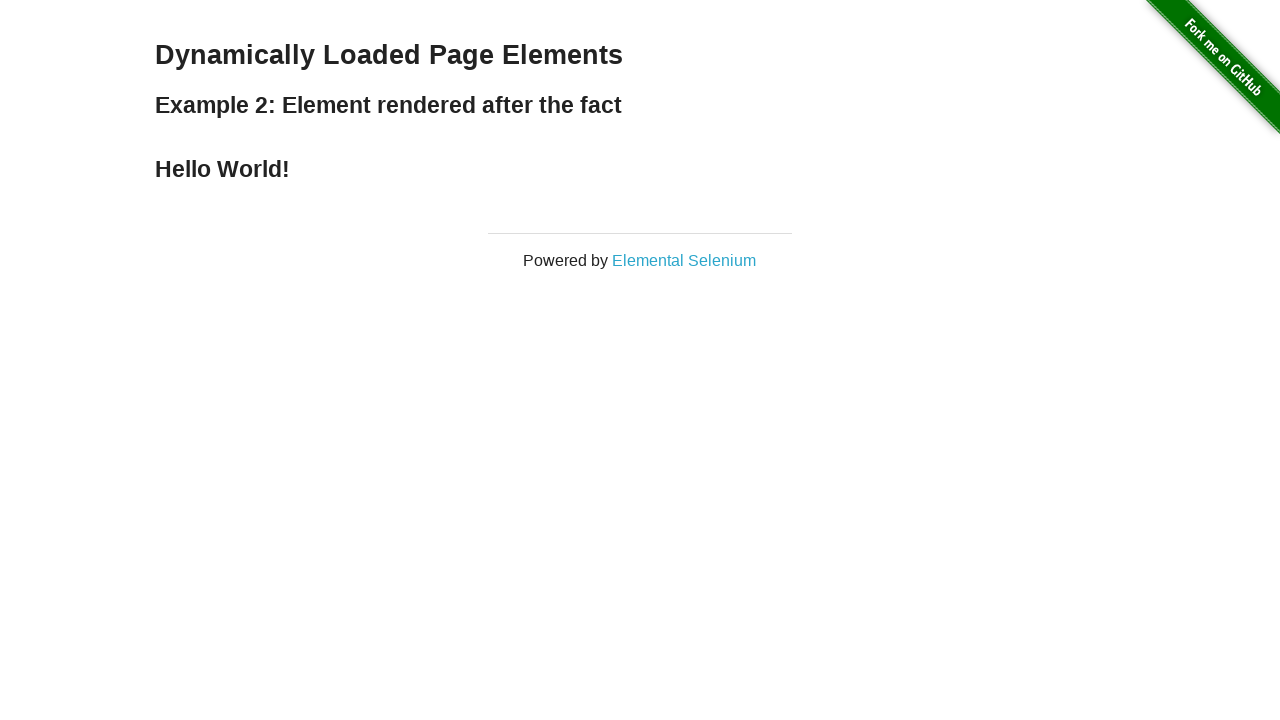

Verified Hello World! text content is correct
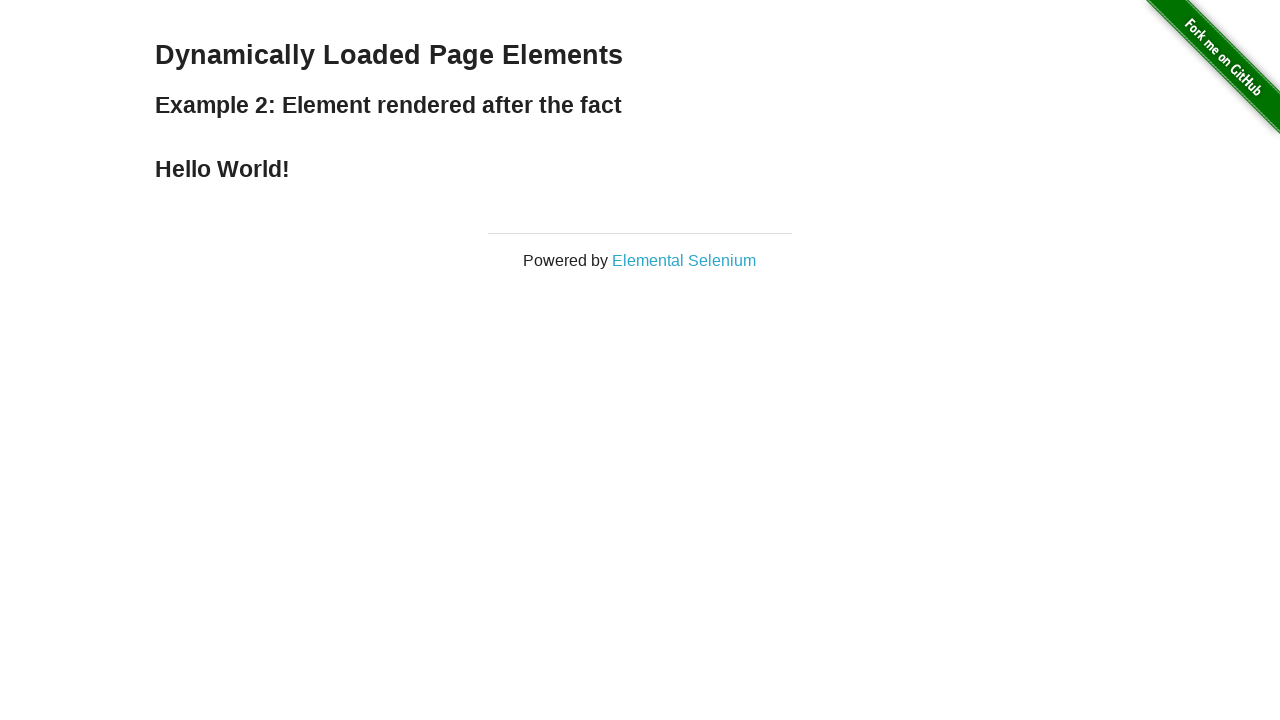

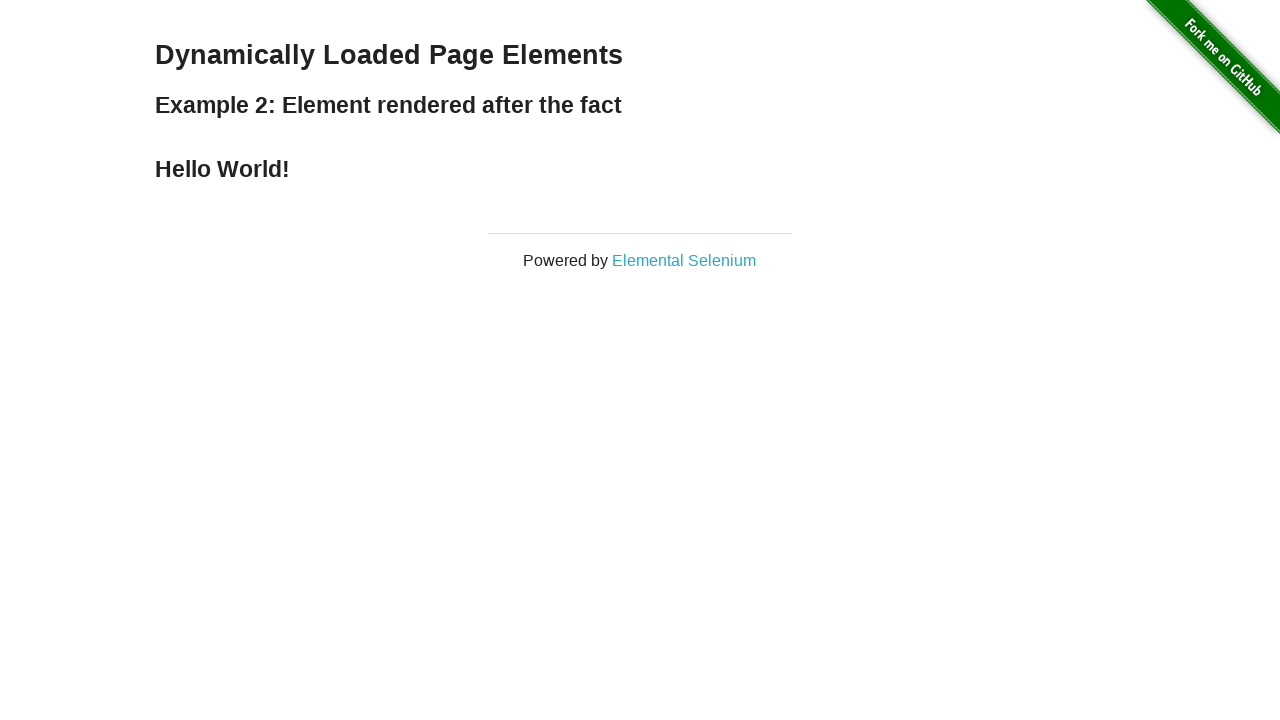